Tests right-click (context click) functionality on a button element at demoqa.com and verifies a message appears after the action.

Starting URL: https://demoqa.com/buttons

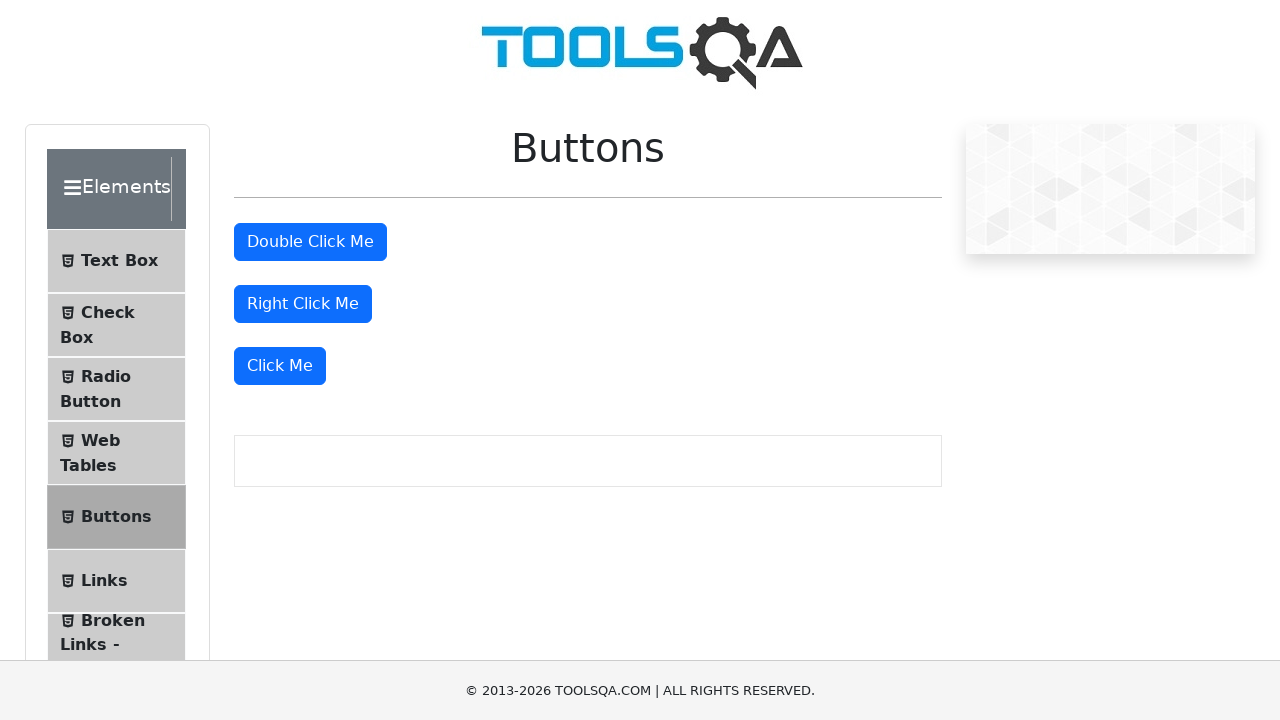

Right-clicked the 'Right Click Me' button at (303, 304) on #rightClickBtn
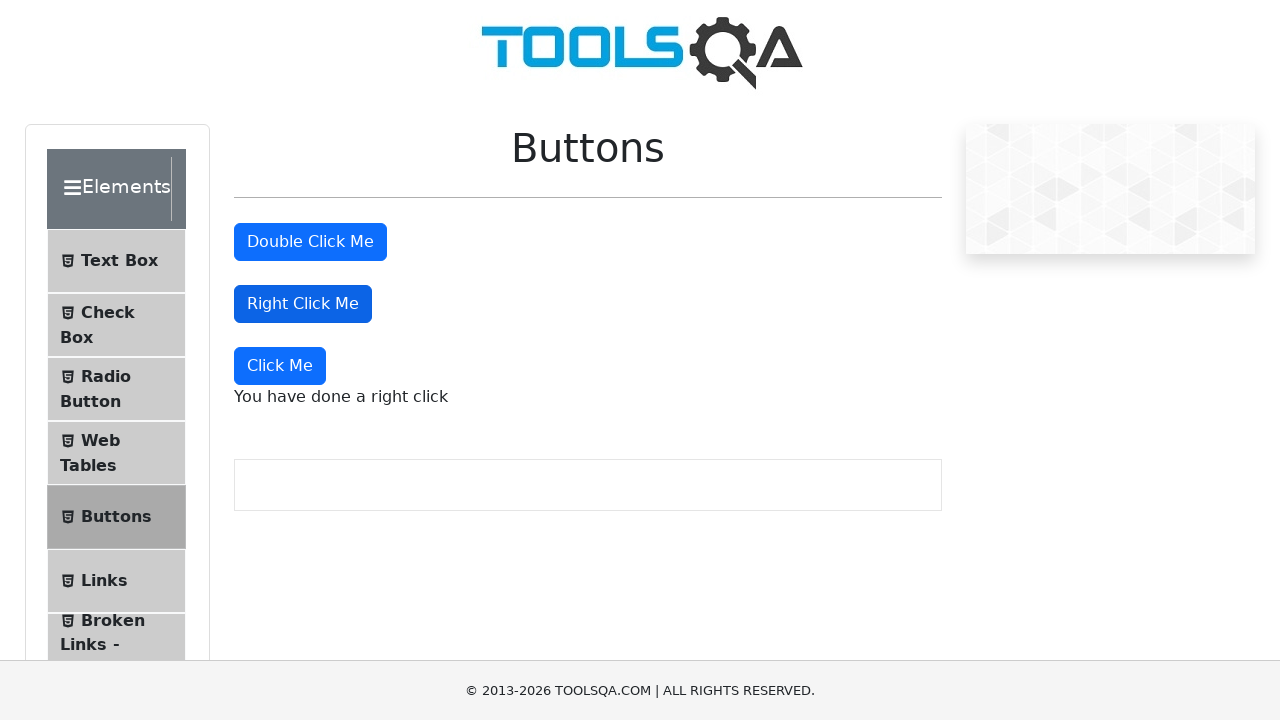

Right-click message element appeared and loaded
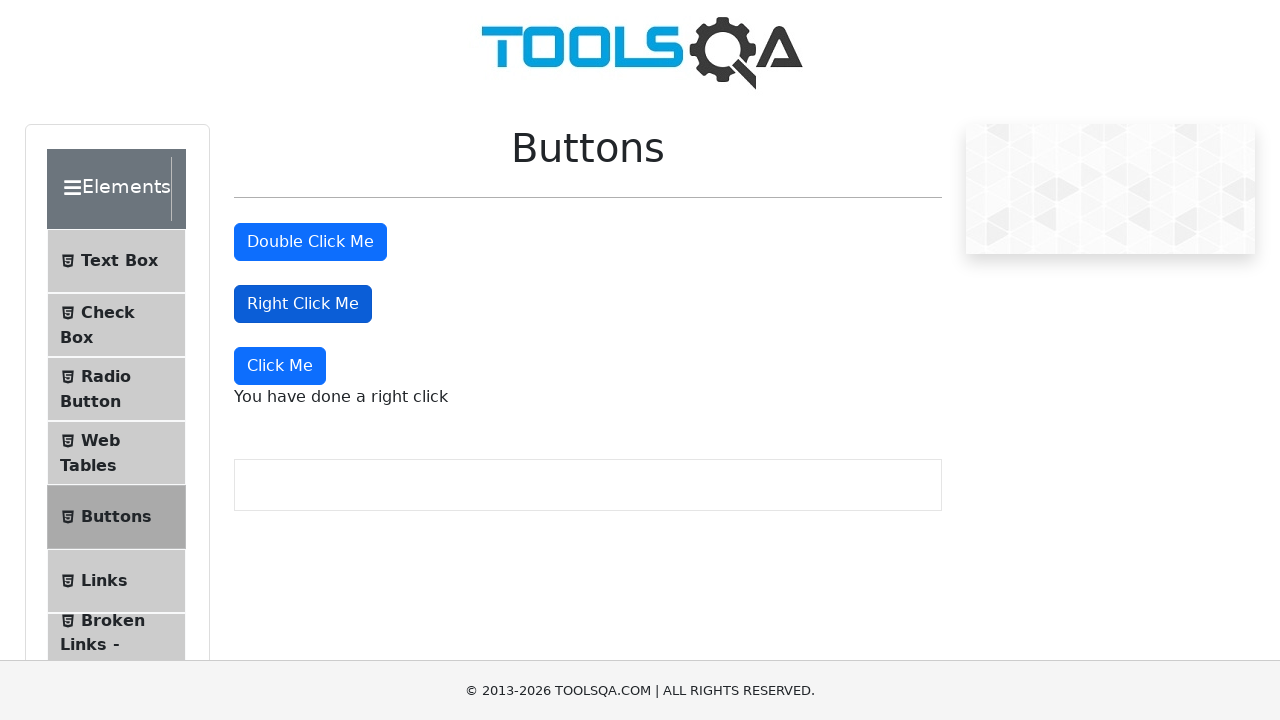

Retrieved right-click message text content
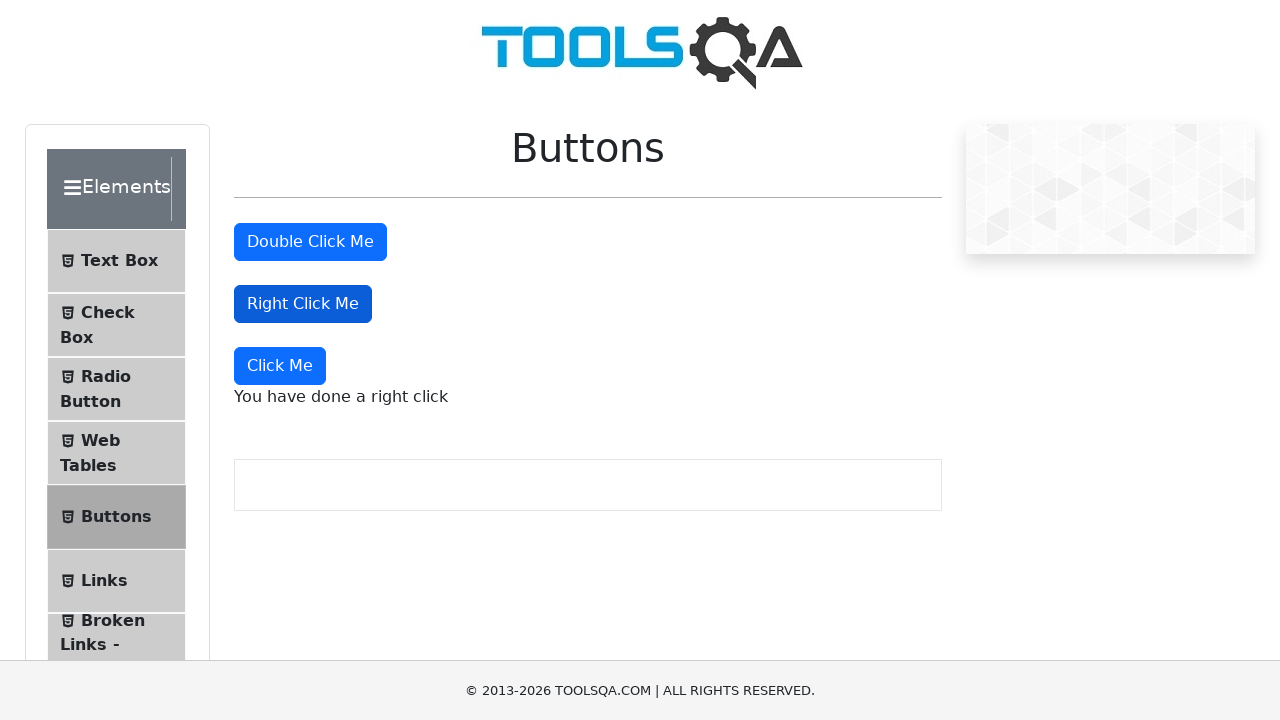

Printed message: You have done a right click
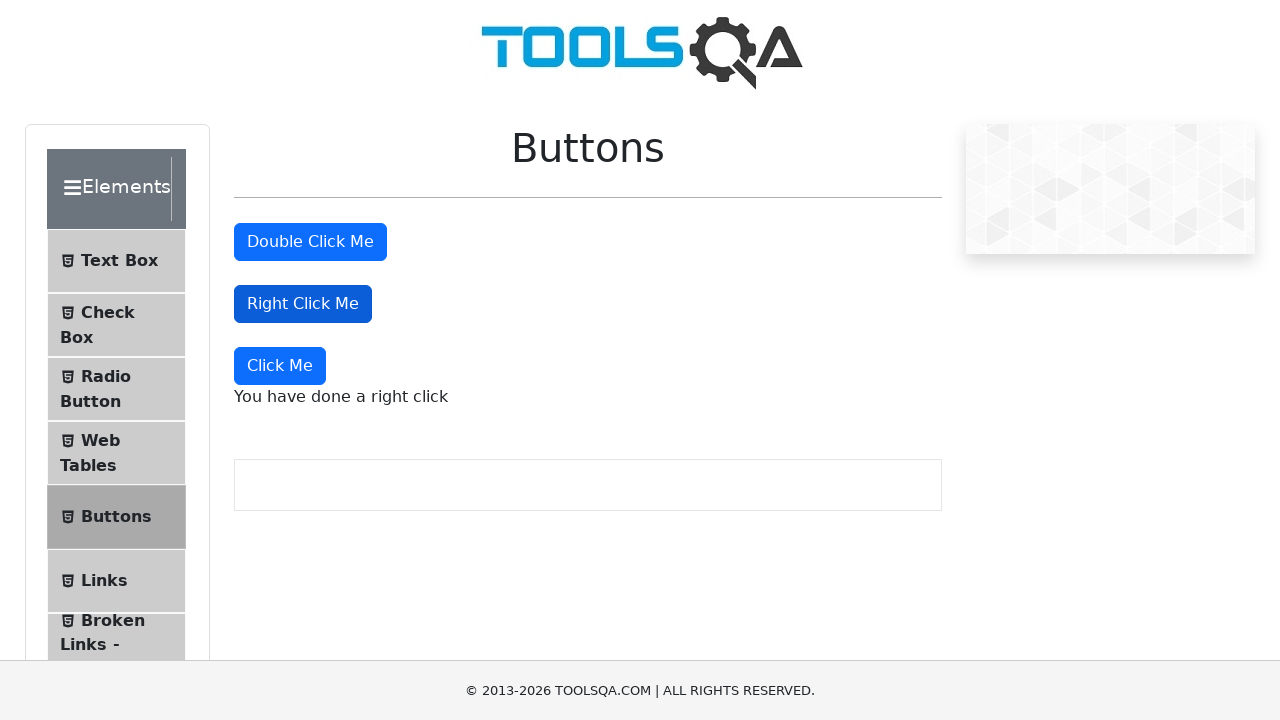

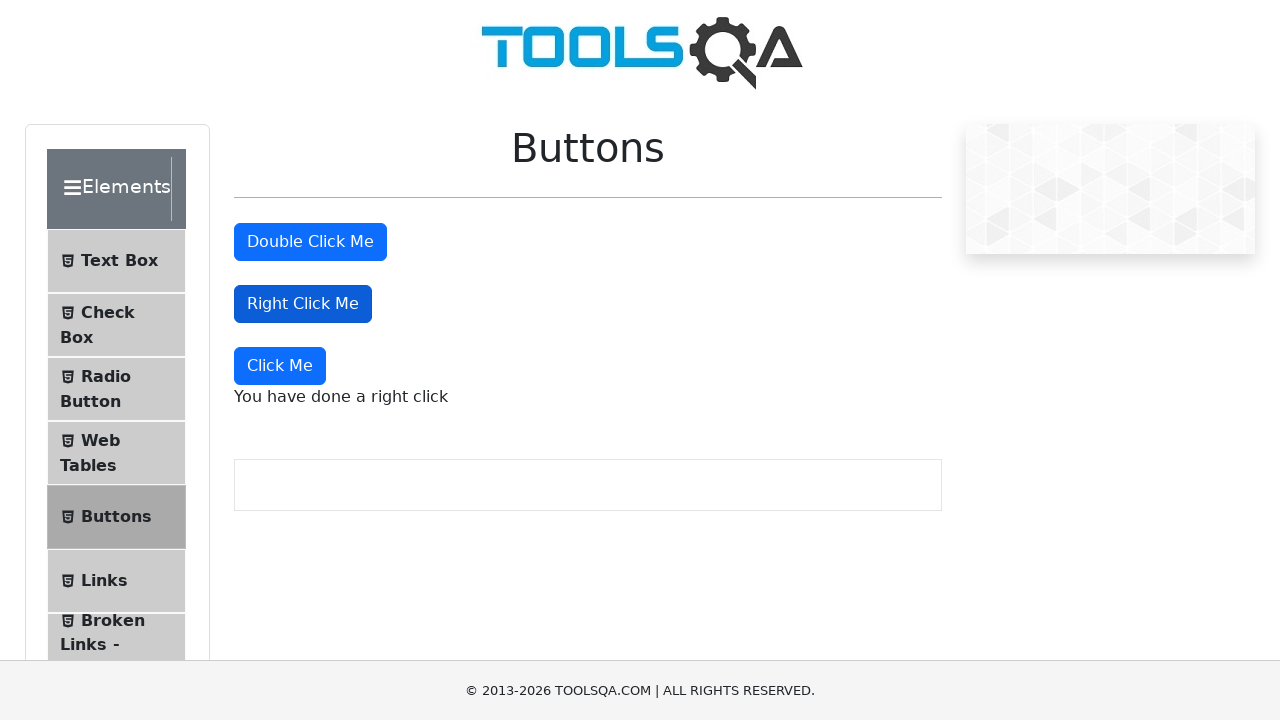